Tests that edits are saved when the input loses focus (blur event)

Starting URL: https://demo.playwright.dev/todomvc

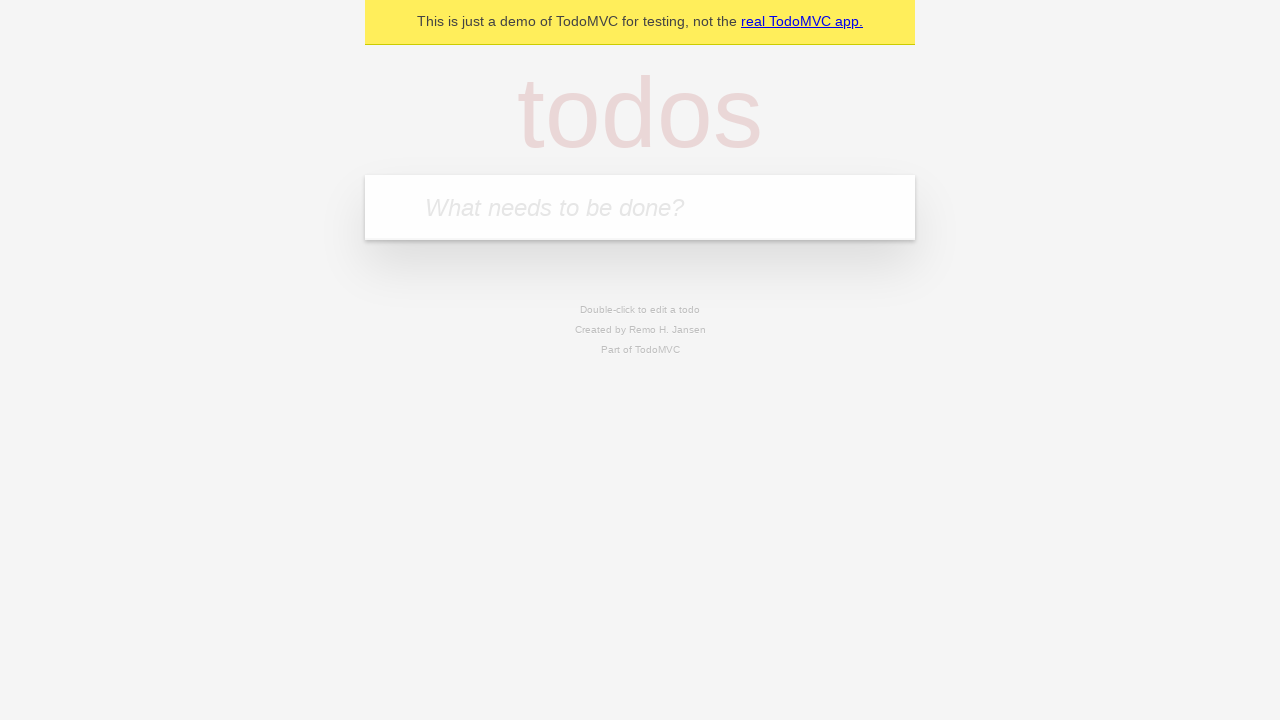

Filled new todo input with 'buy some cheese' on internal:attr=[placeholder="What needs to be done?"i]
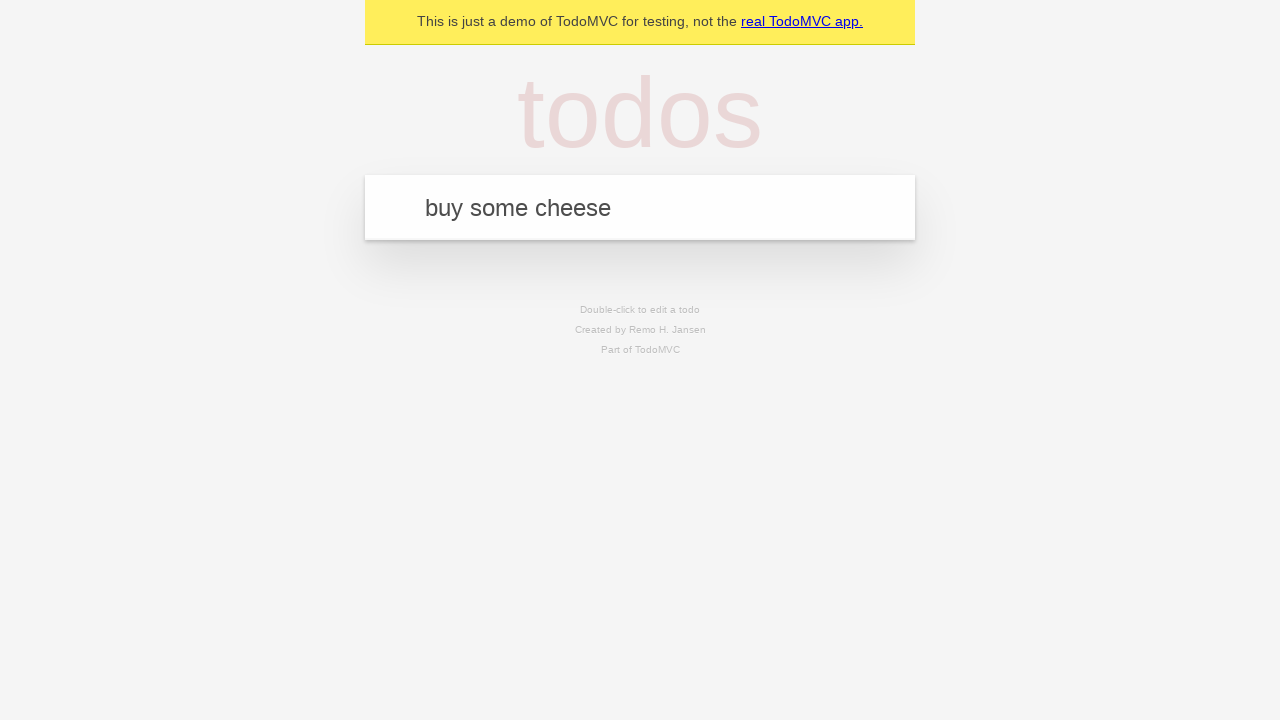

Pressed Enter to create todo 'buy some cheese' on internal:attr=[placeholder="What needs to be done?"i]
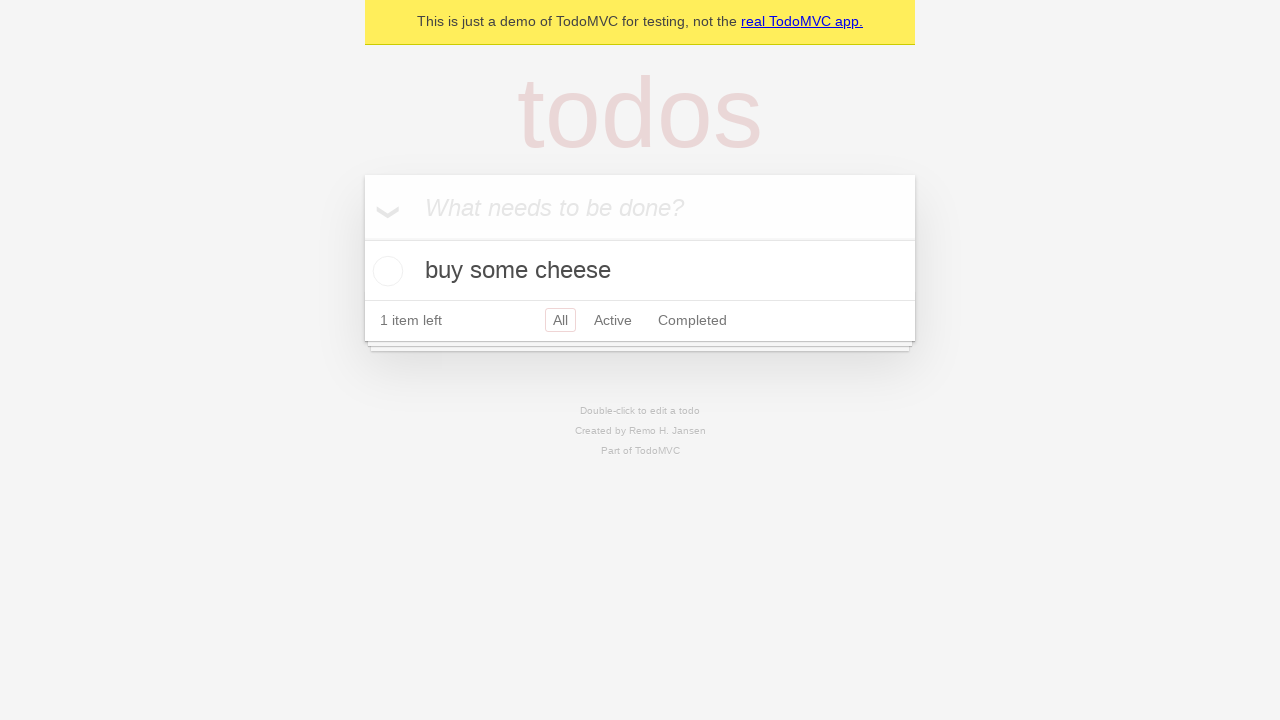

Filled new todo input with 'feed the cat' on internal:attr=[placeholder="What needs to be done?"i]
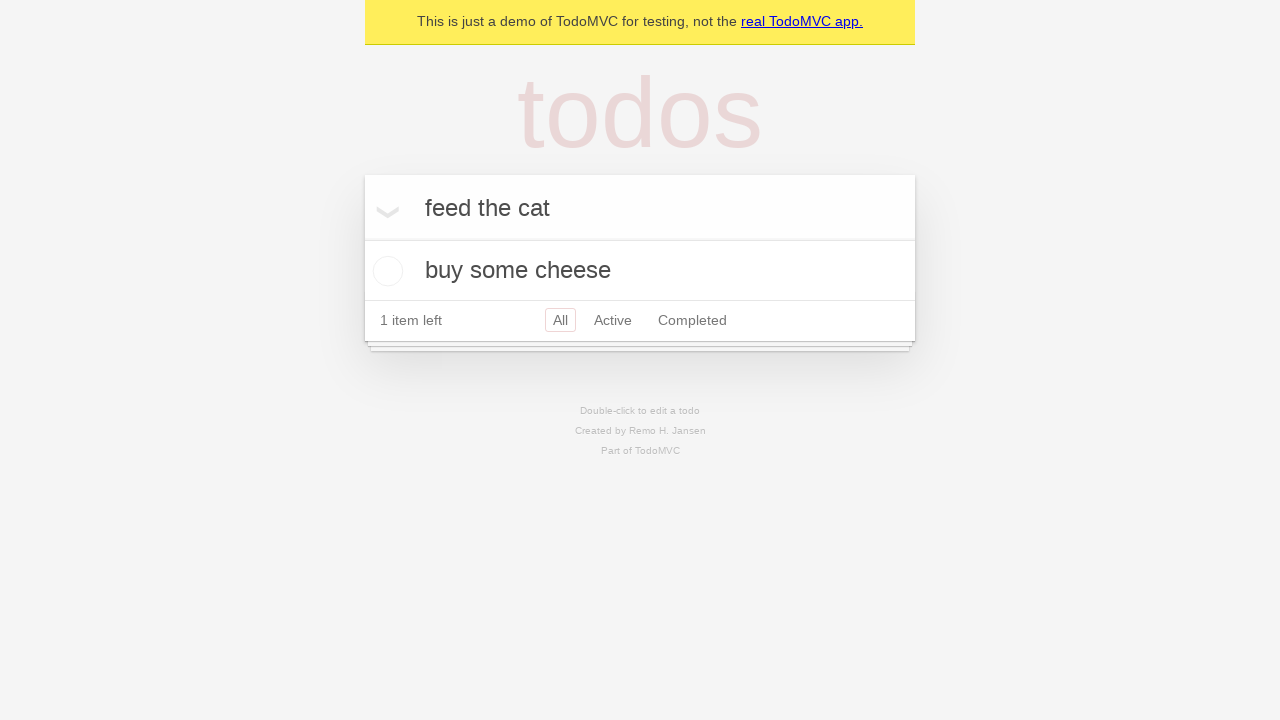

Pressed Enter to create todo 'feed the cat' on internal:attr=[placeholder="What needs to be done?"i]
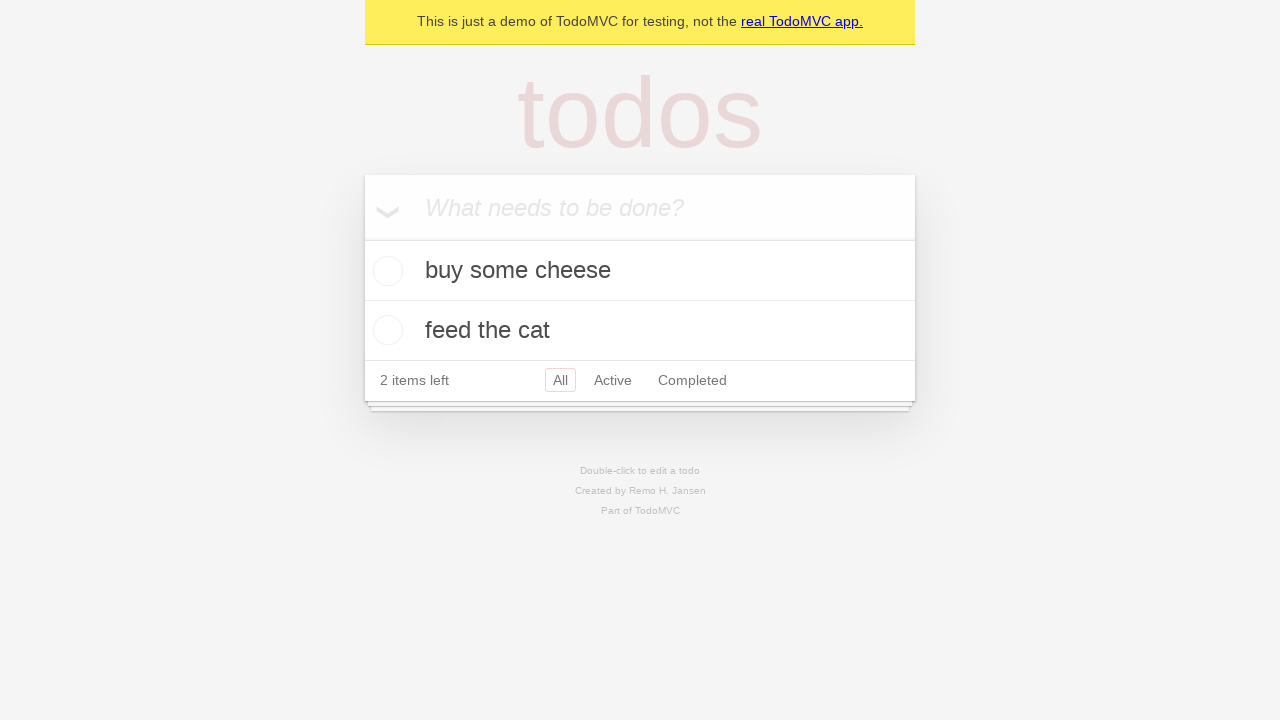

Filled new todo input with 'book a doctors appointment' on internal:attr=[placeholder="What needs to be done?"i]
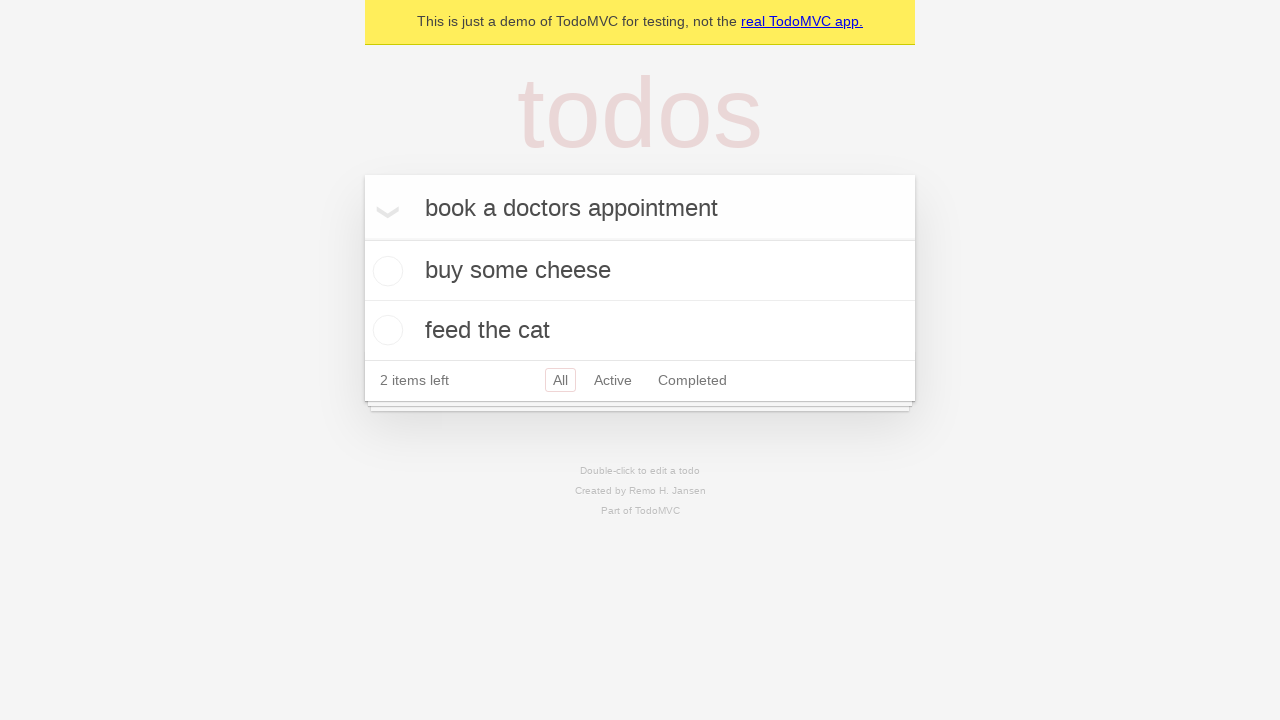

Pressed Enter to create todo 'book a doctors appointment' on internal:attr=[placeholder="What needs to be done?"i]
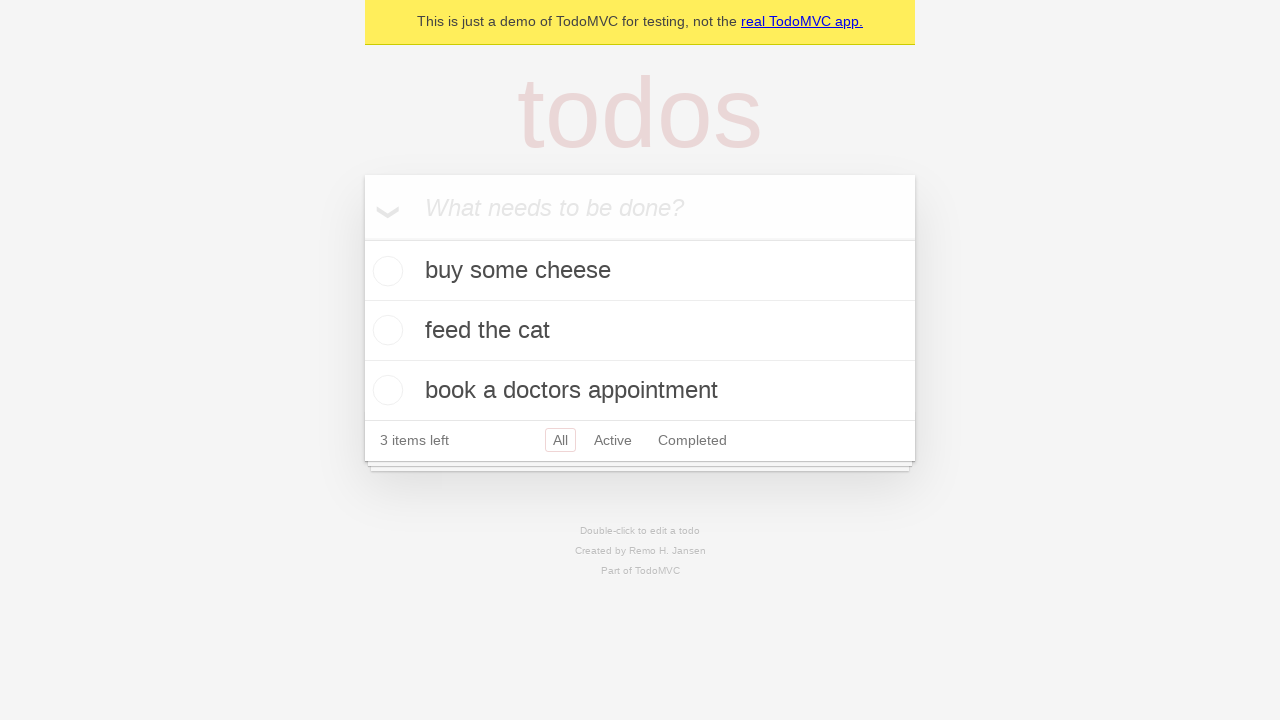

Double-clicked the second todo item to enter edit mode at (640, 331) on internal:testid=[data-testid="todo-item"s] >> nth=1
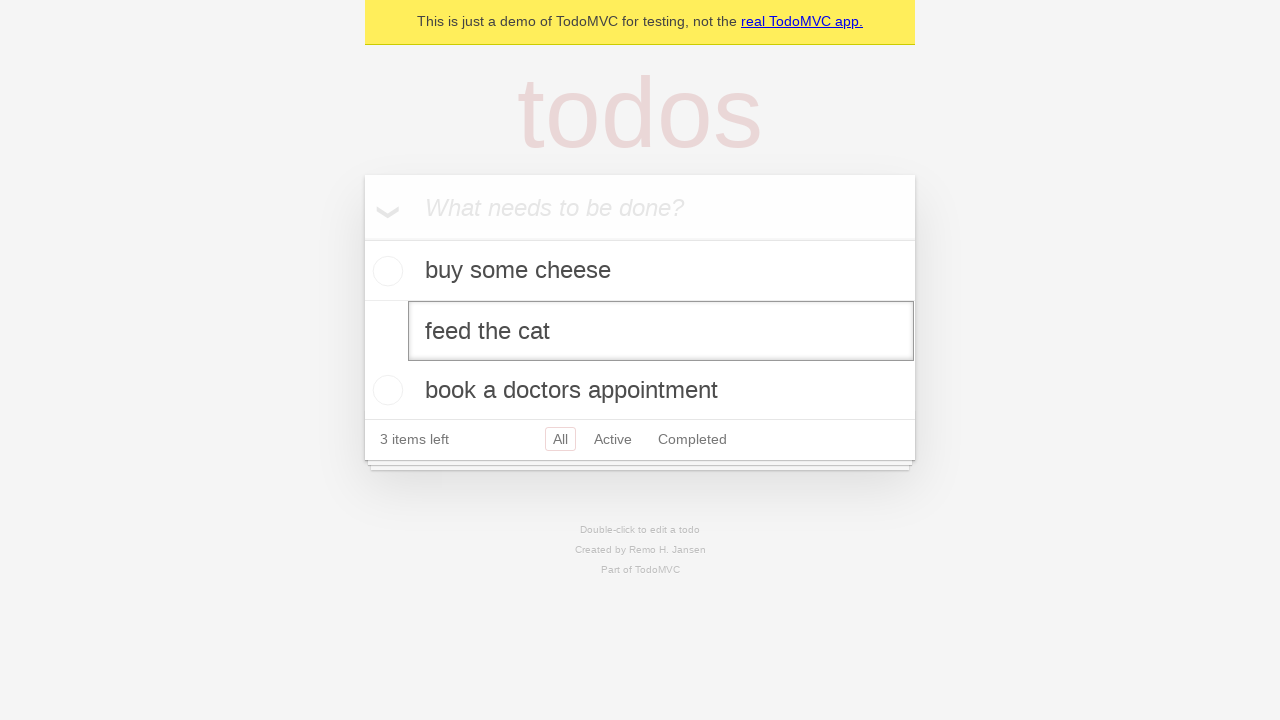

Filled edit input with 'buy some sausages' on internal:testid=[data-testid="todo-item"s] >> nth=1 >> internal:role=textbox[nam
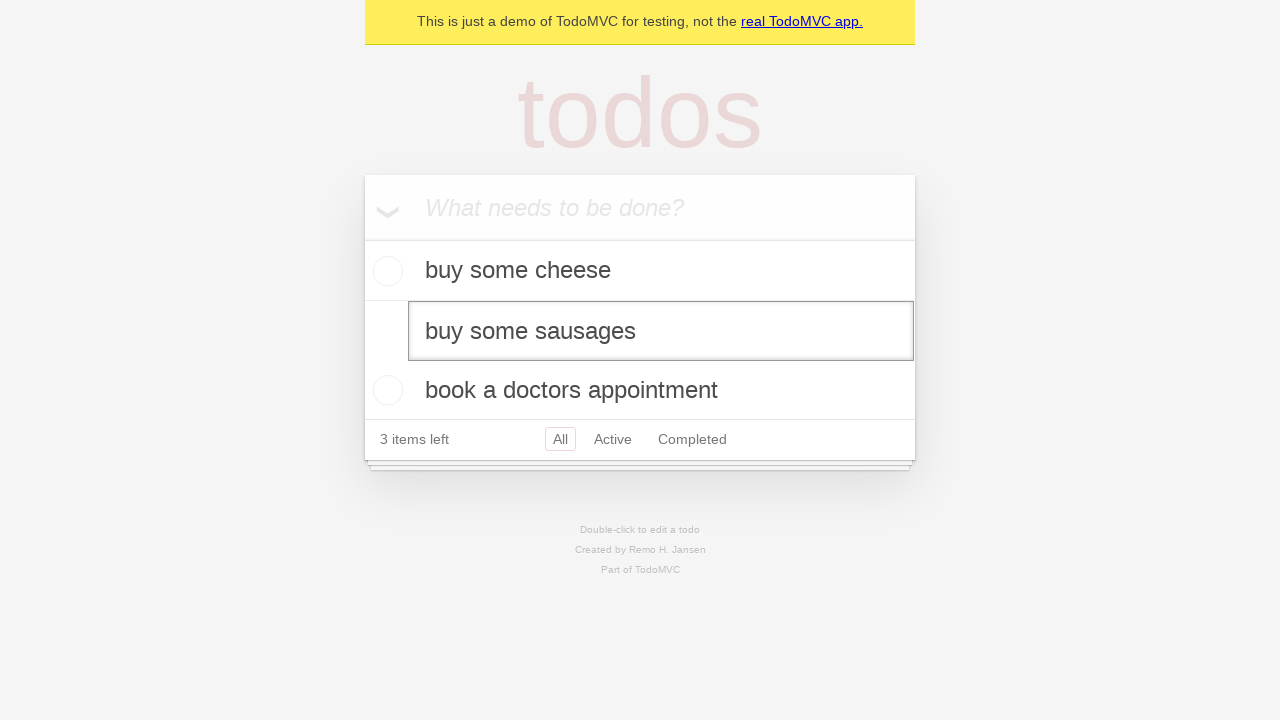

Dispatched blur event to save edits
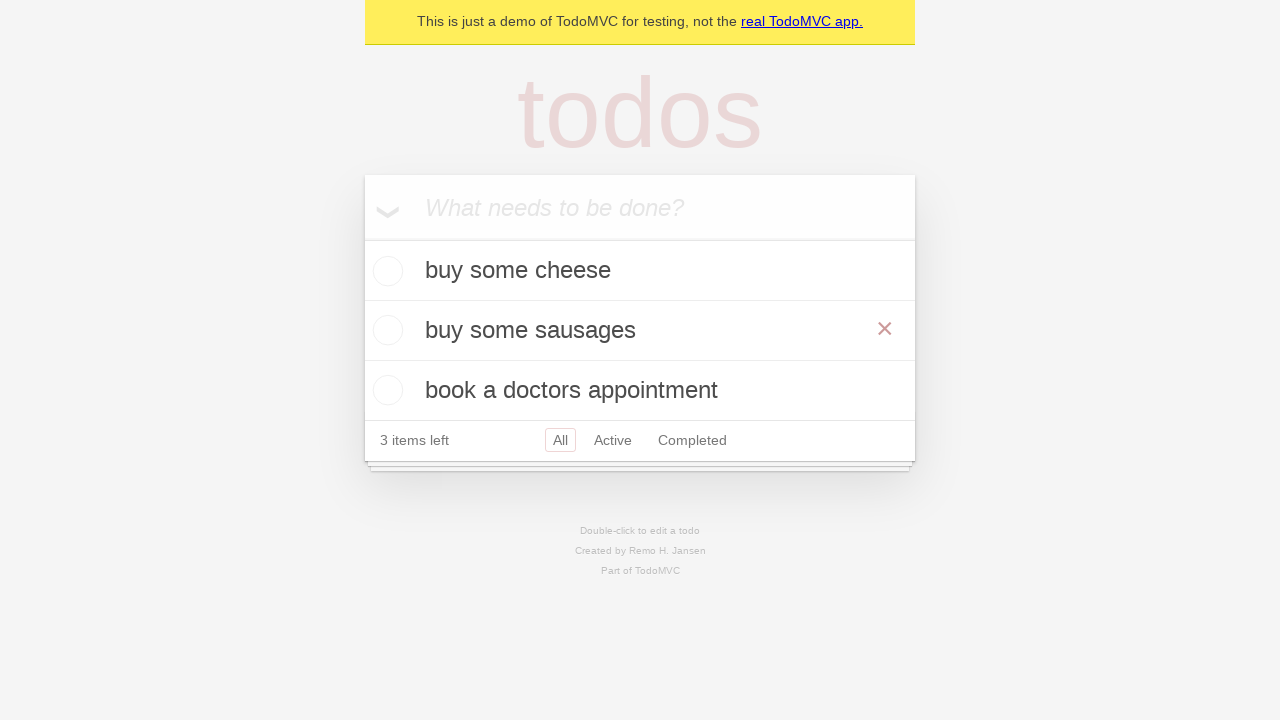

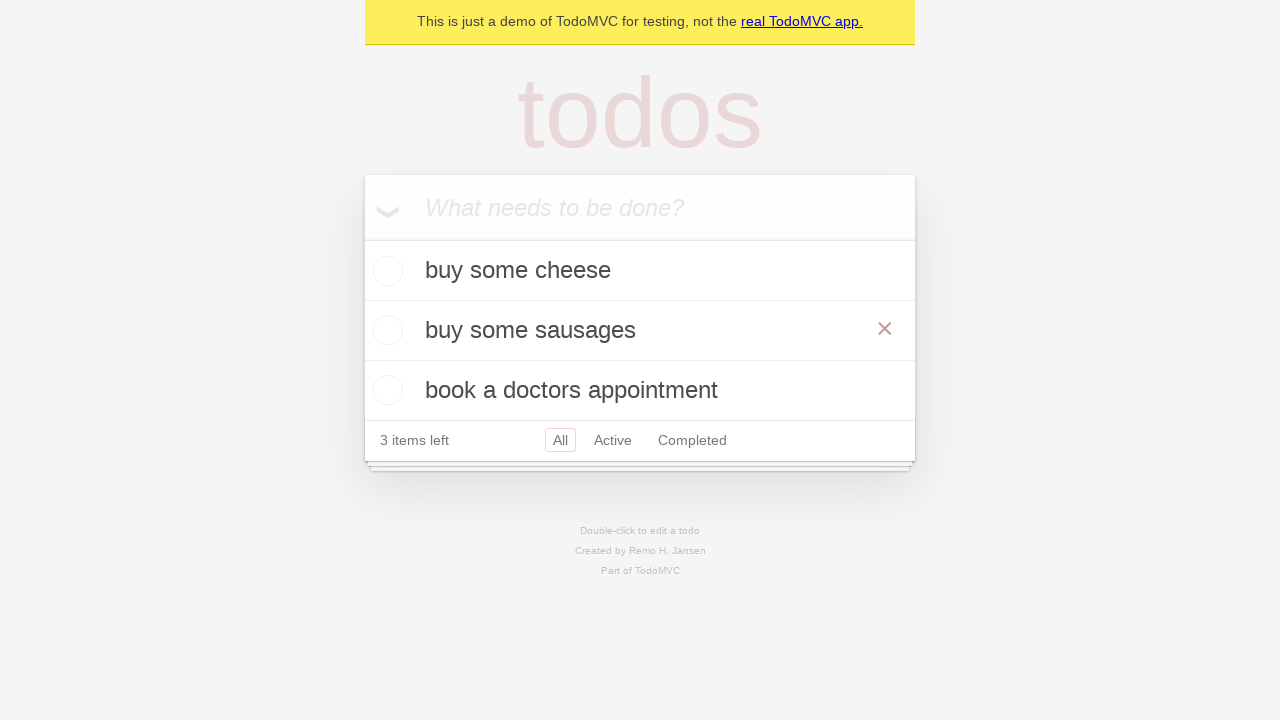